Tests registration with empty password fields to verify password field validation

Starting URL: https://aim-game-frontend.vercel.app/register

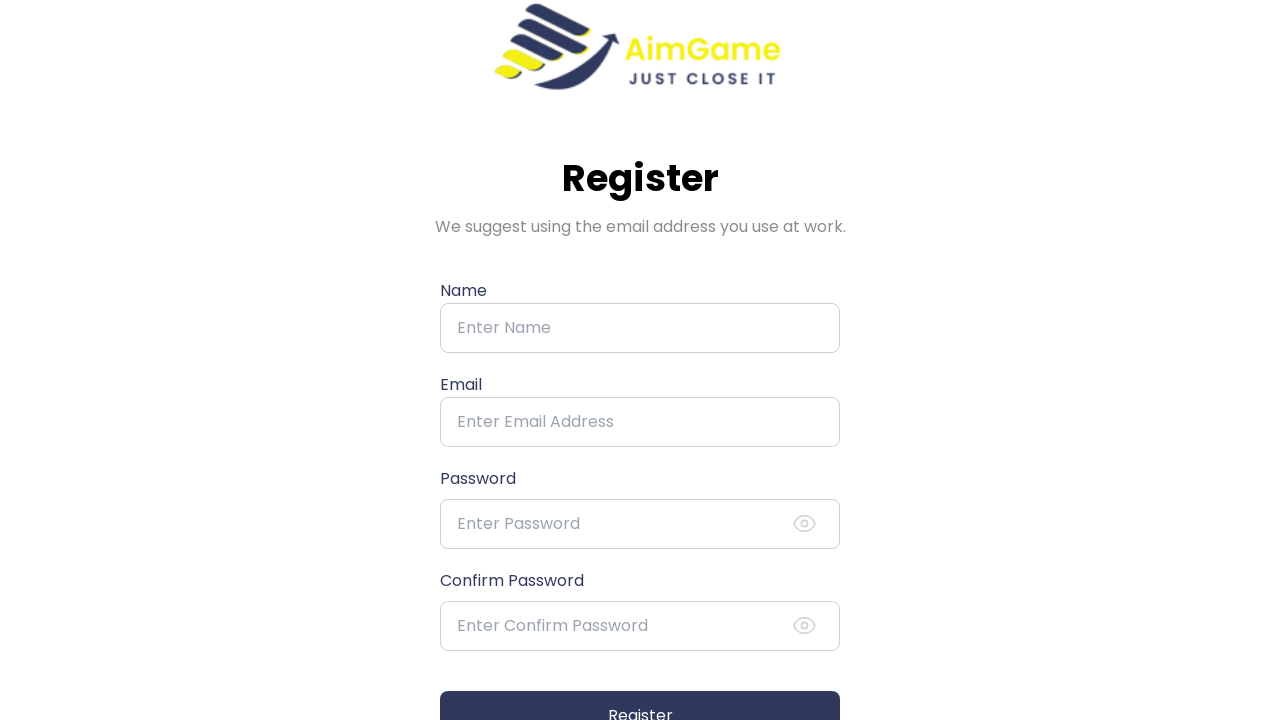

Filled name field with 'Michael Brown' on input[name='name']
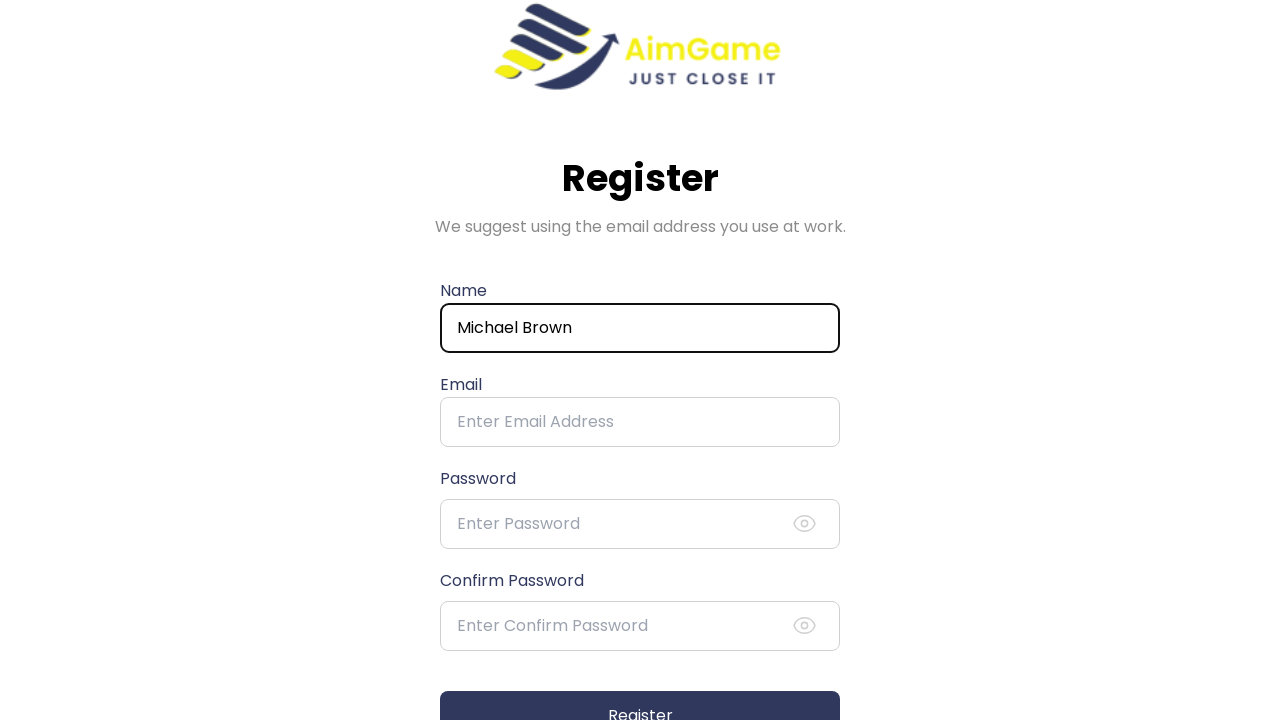

Filled email field with 'michael.b@example.com' on input[name='email']
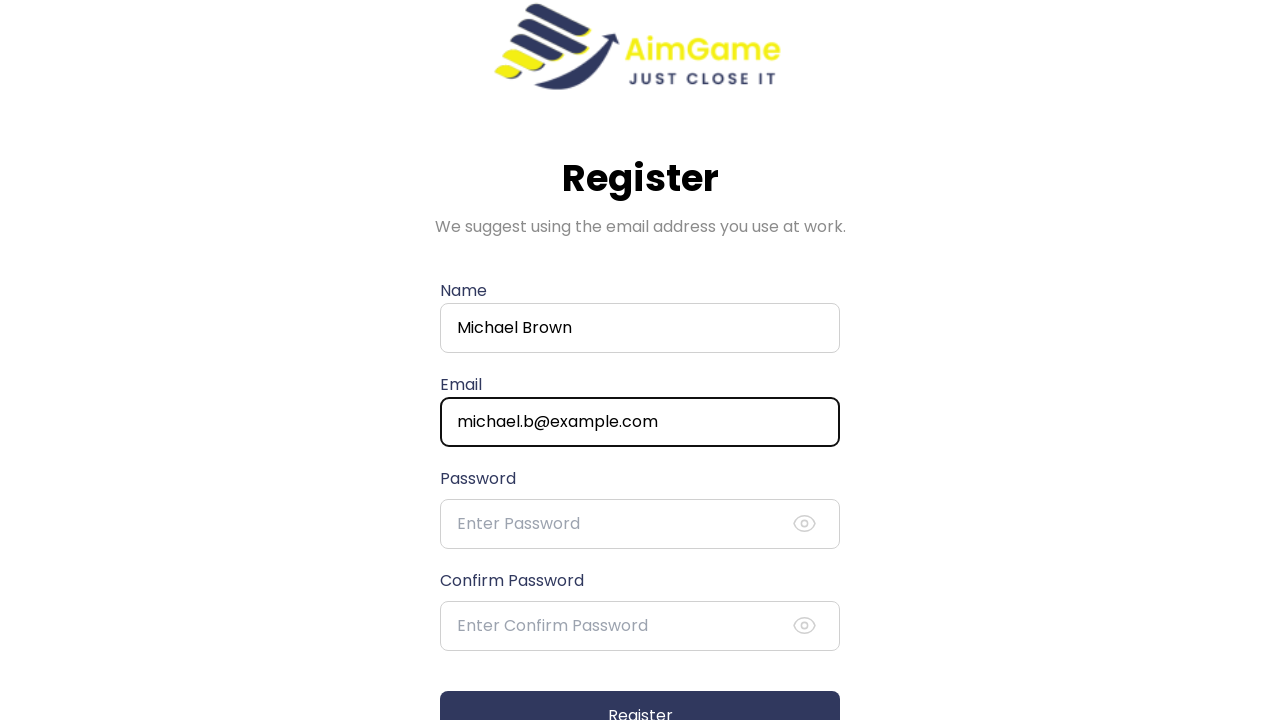

Left password field empty on input[name='password']
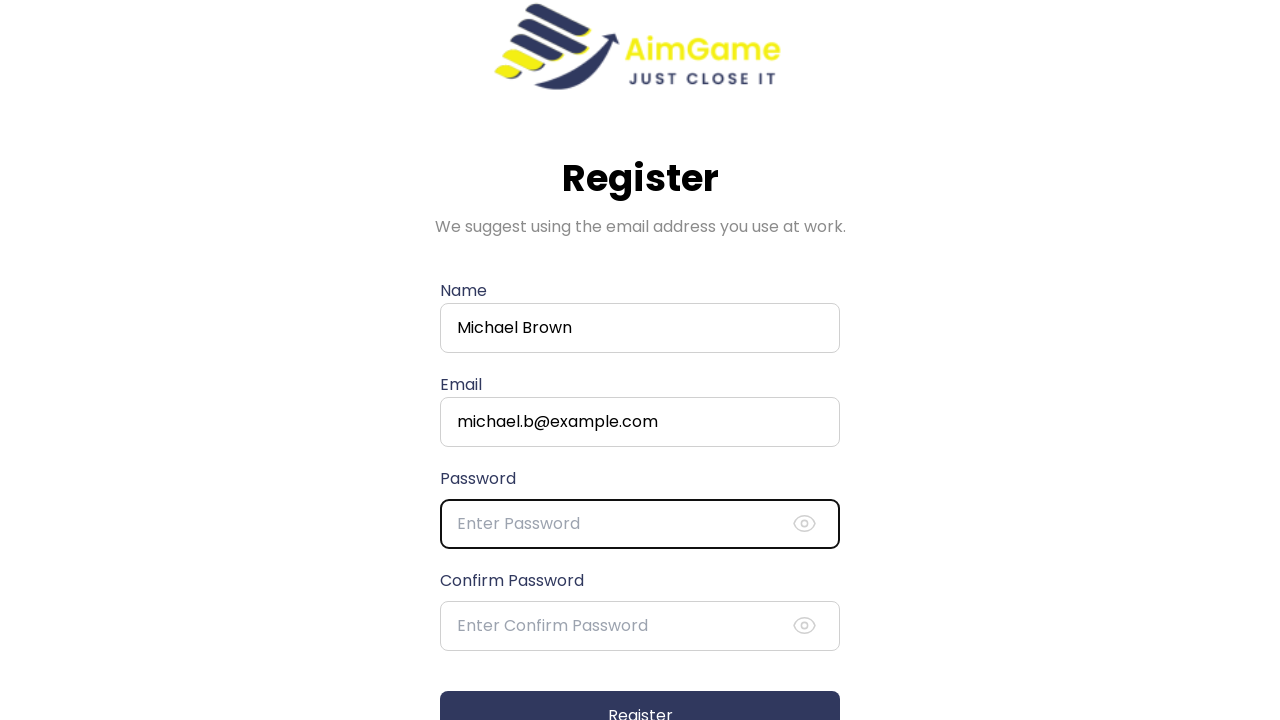

Left confirm password field empty on input[name='confirm_password']
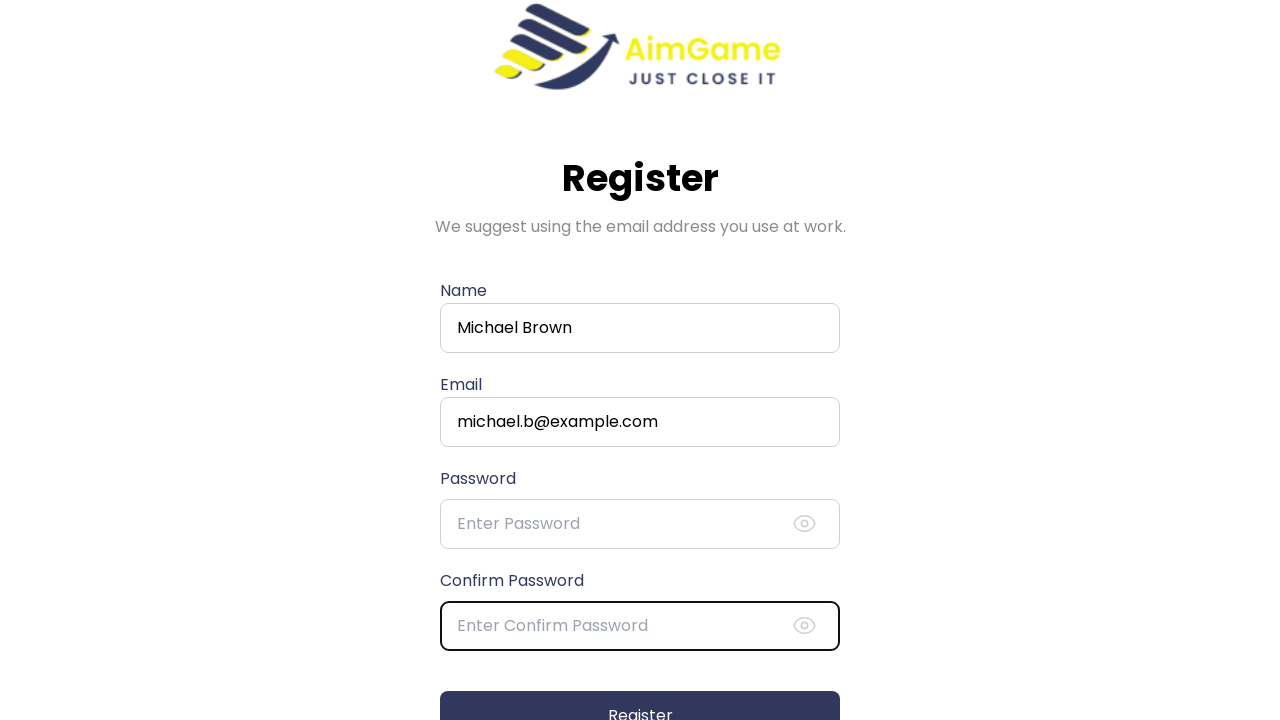

Clicked registration submit button at (640, 695) on button
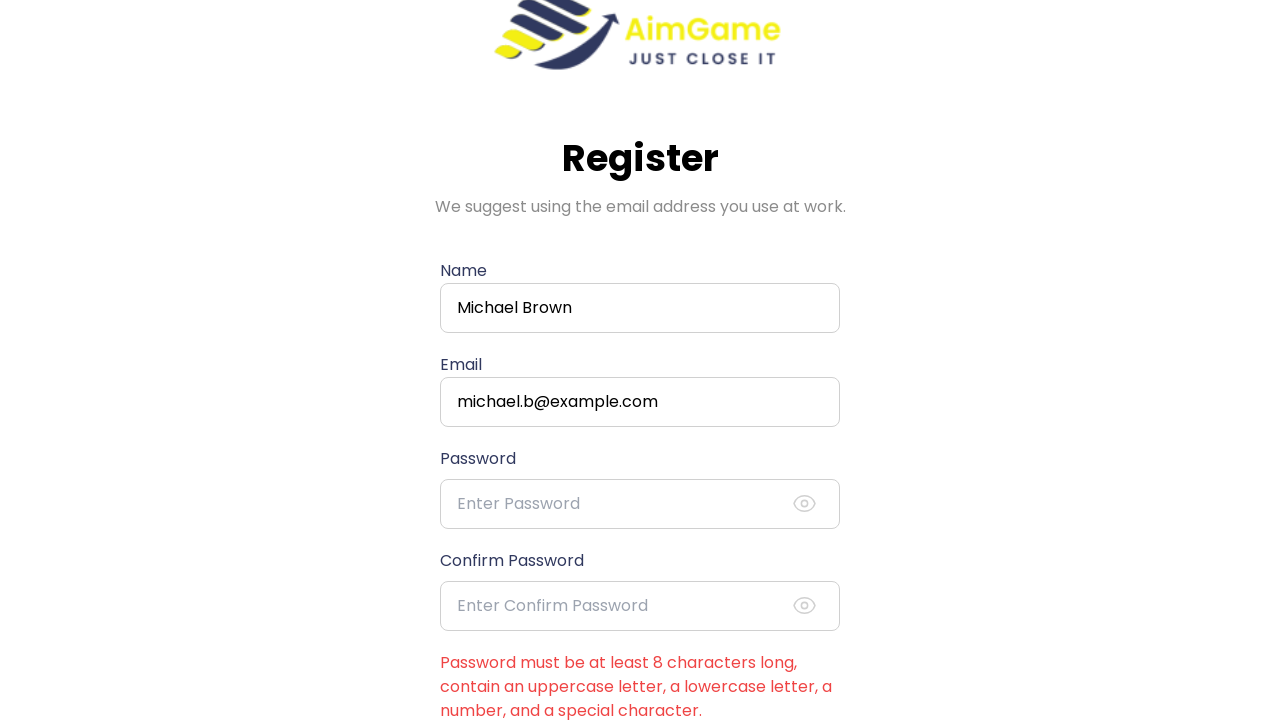

Password validation error message appeared
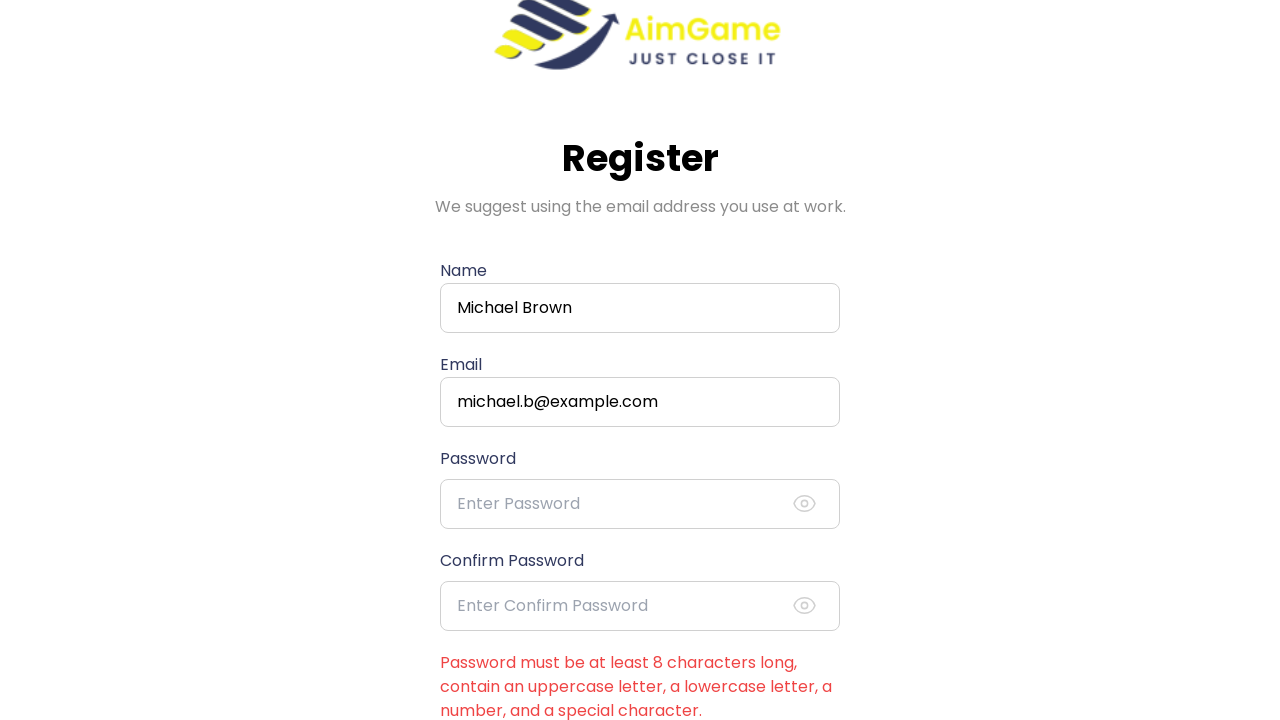

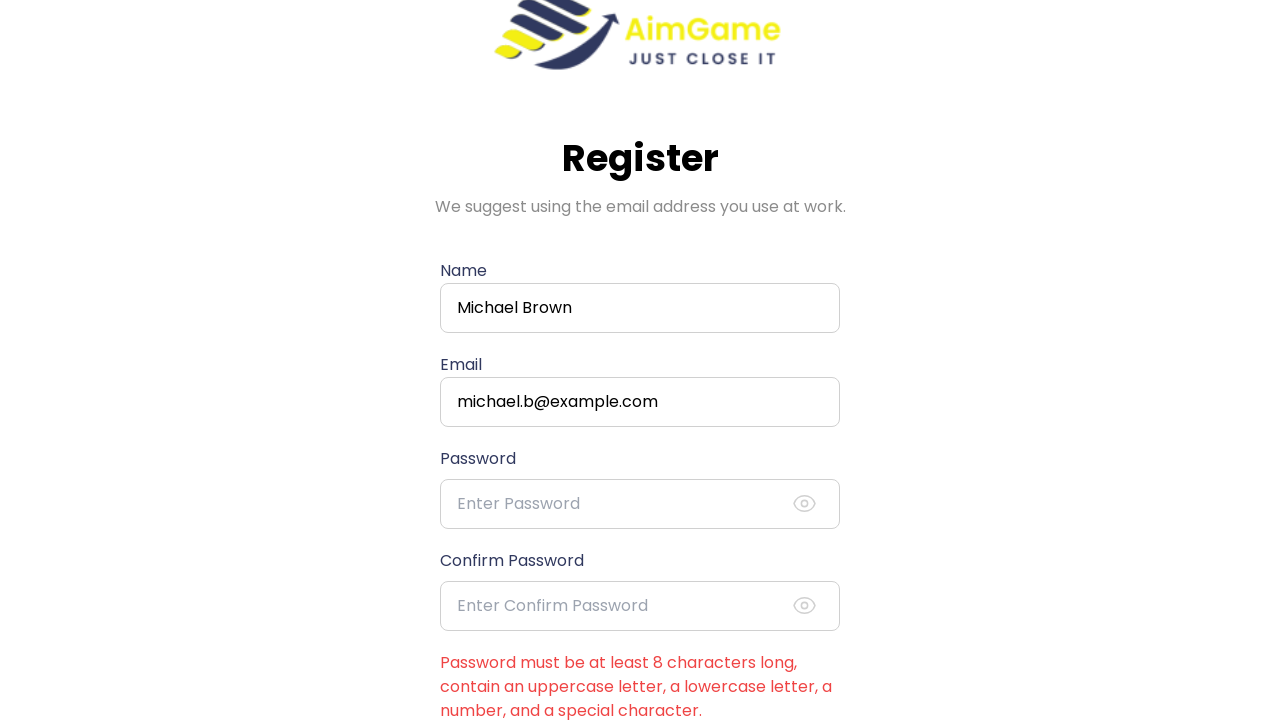